Tests that an image is displayed correctly on the Broken Links - Images page

Starting URL: https://demoqa.com/

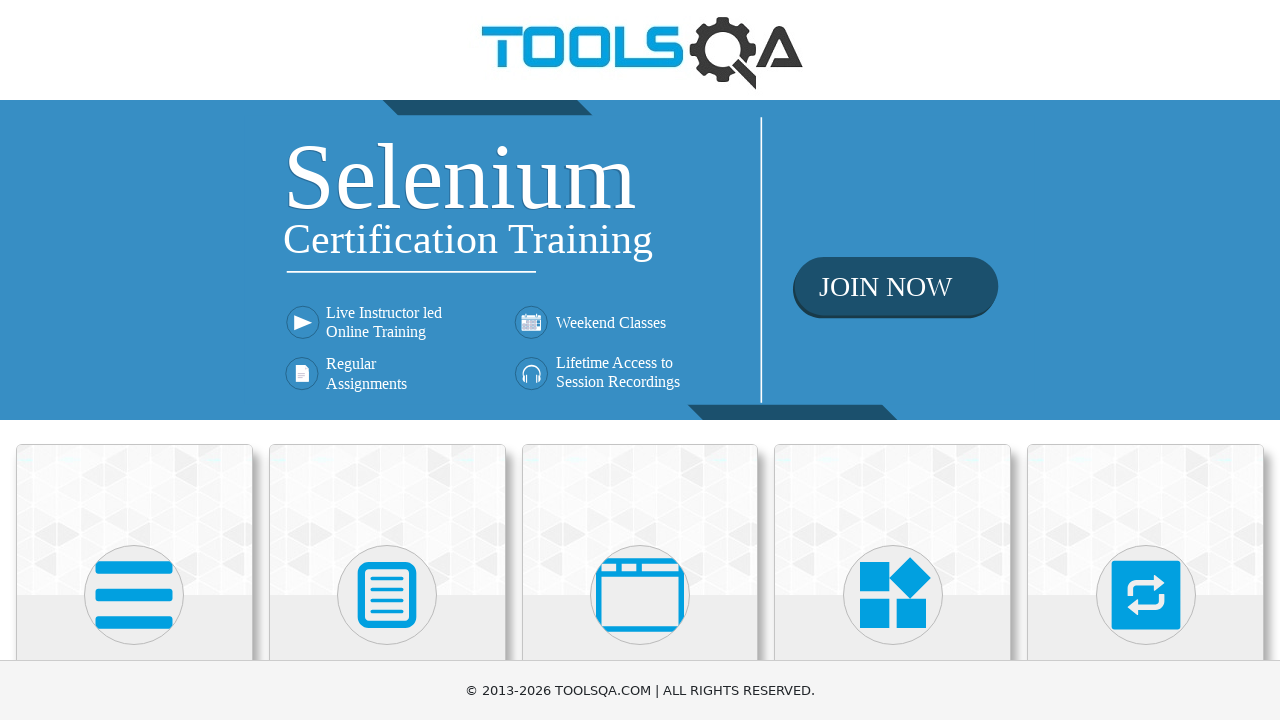

Clicked on Elements card at (134, 360) on xpath=//h5[text()='Elements']
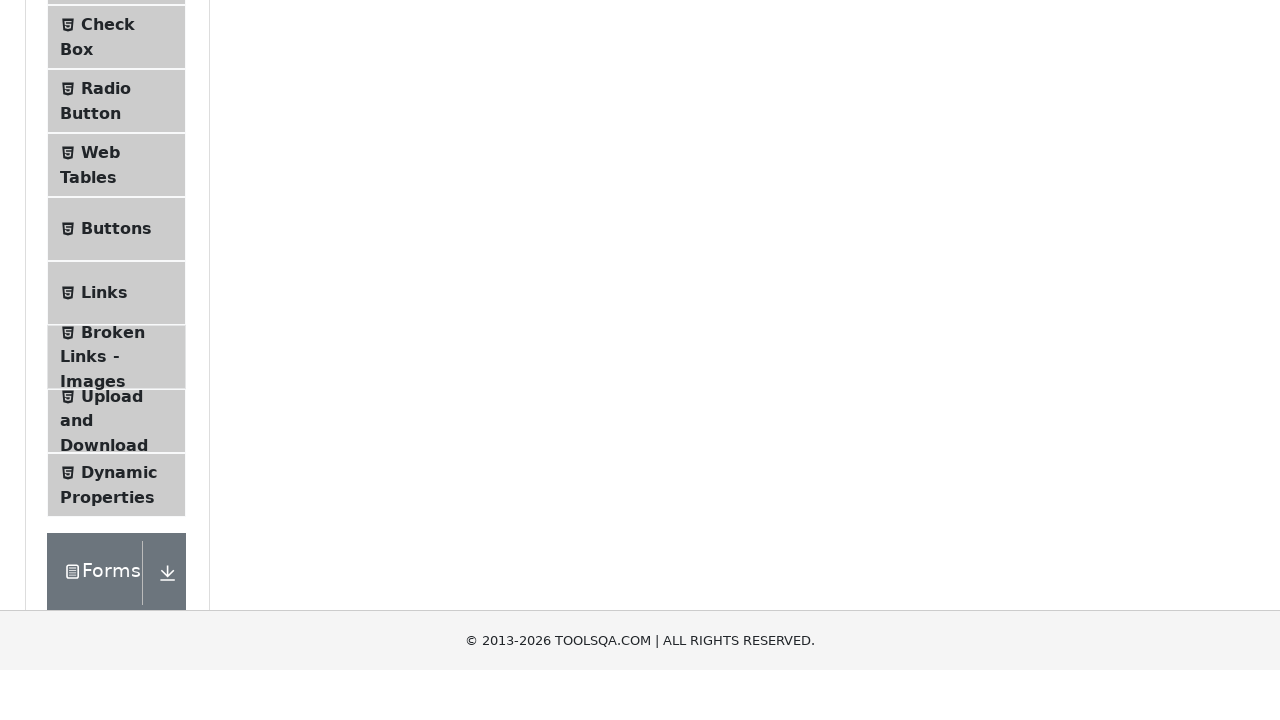

Clicked on Broken Links - Images menu item at (116, 645) on #item-6
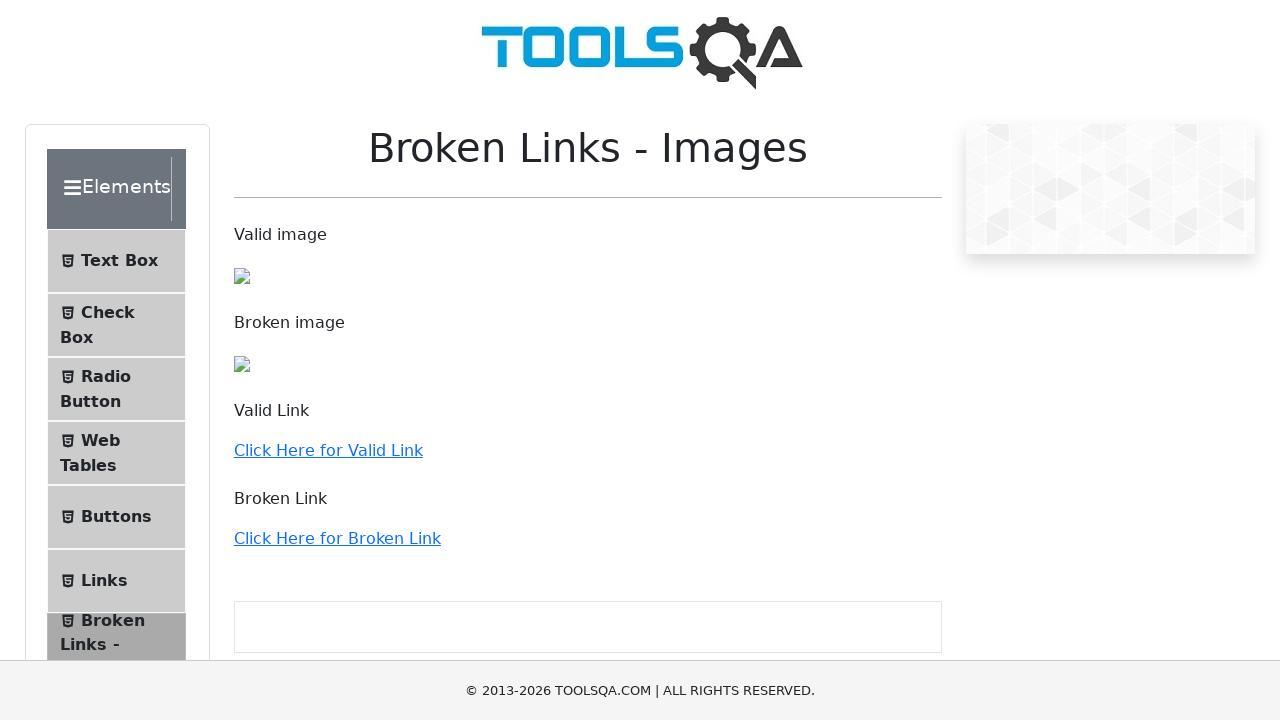

Image loaded and became visible on the page
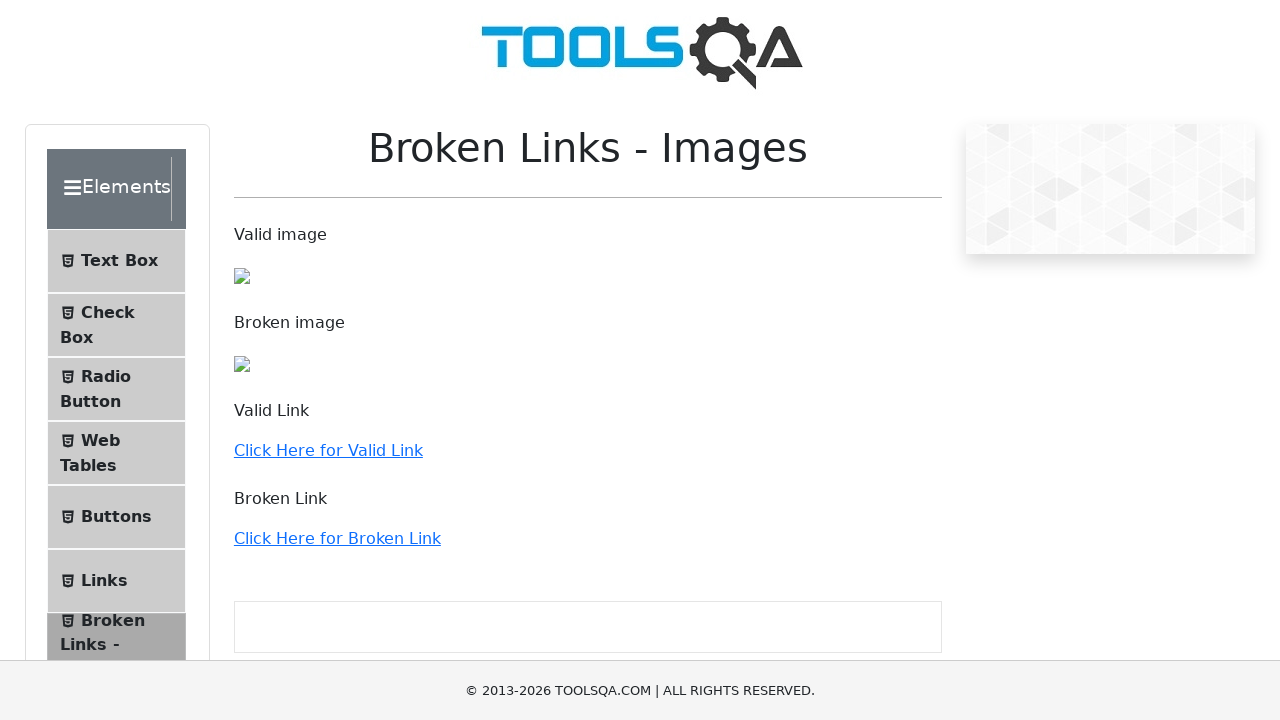

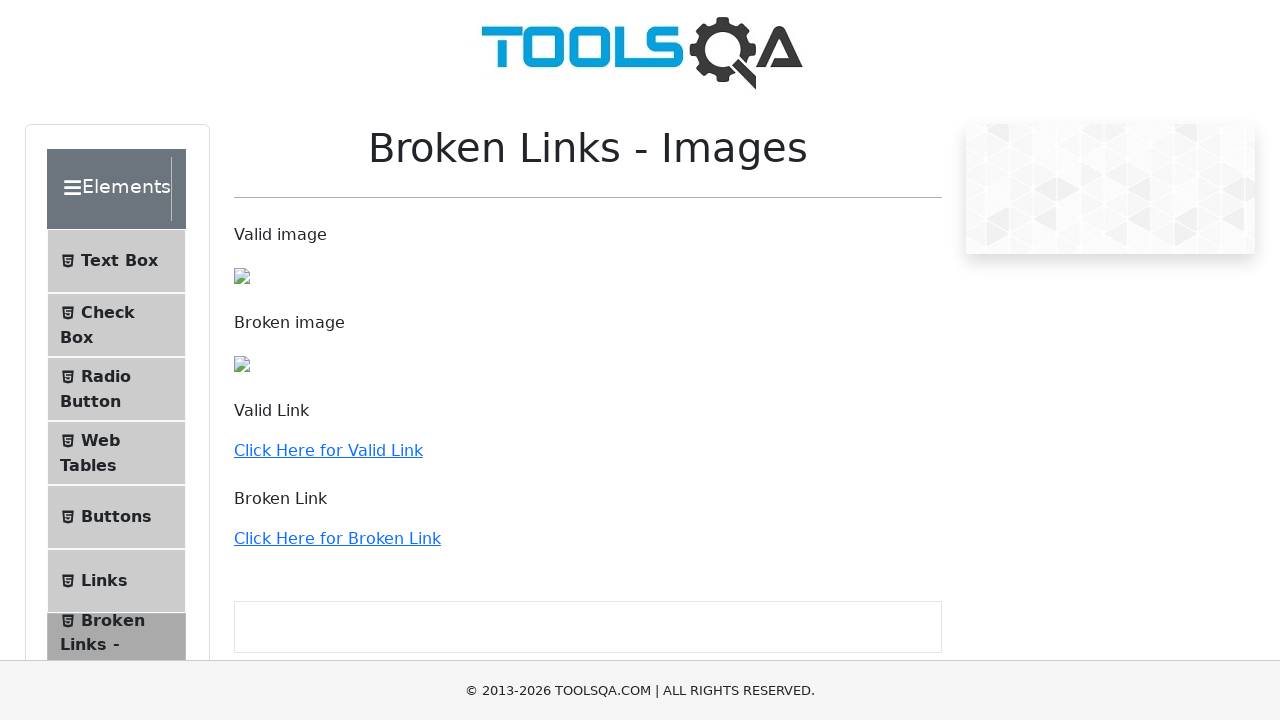